Launches browser and navigates to Salesforce URL

Starting URL: https://login.salesforce.com

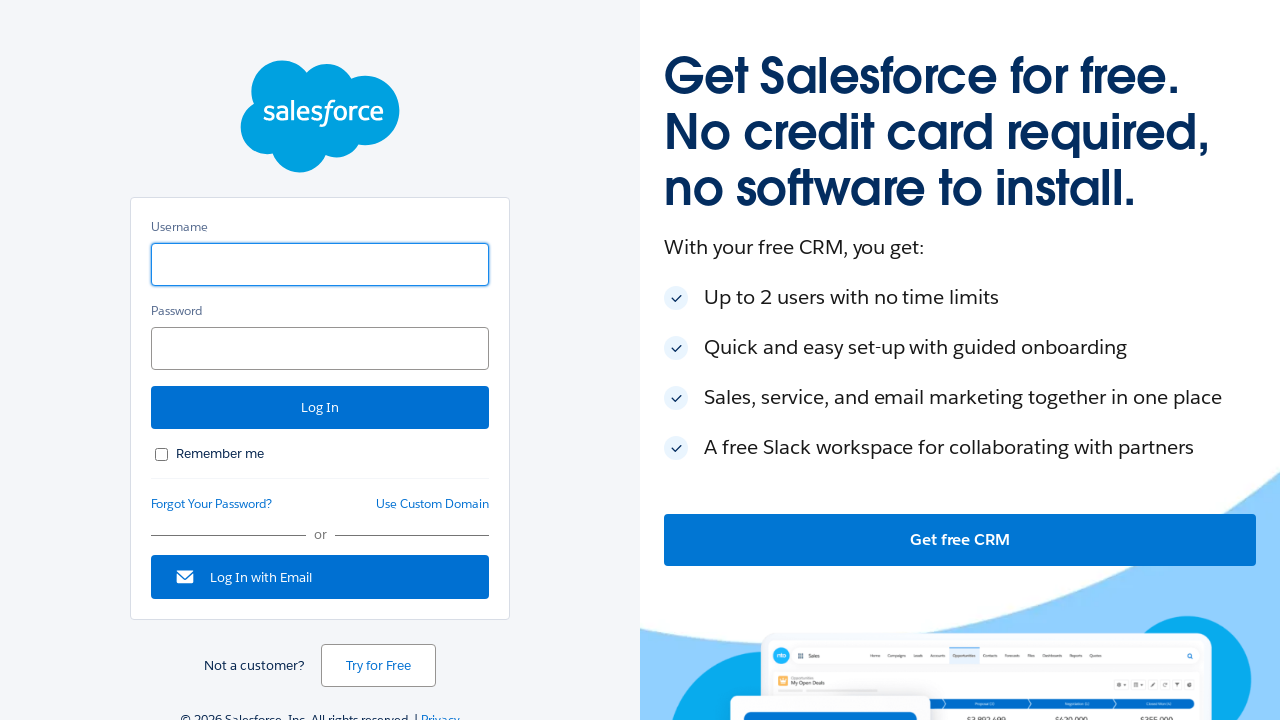

Navigated to Salesforce login URL
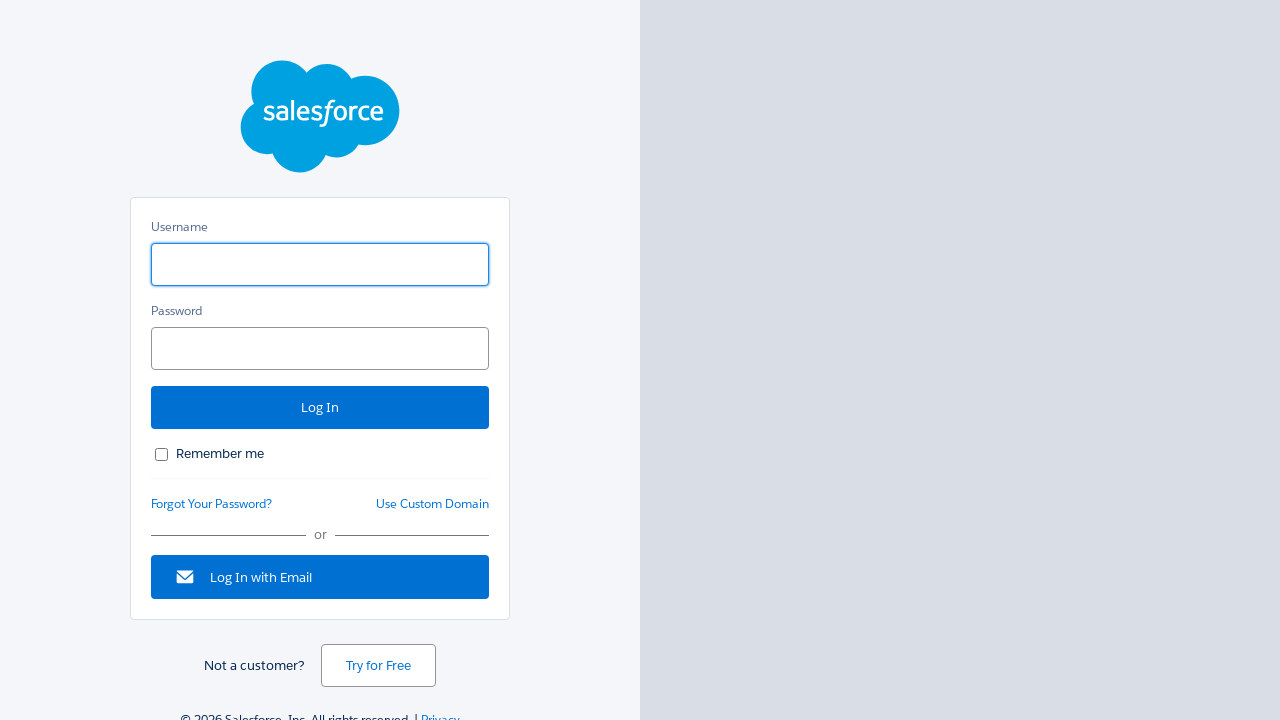

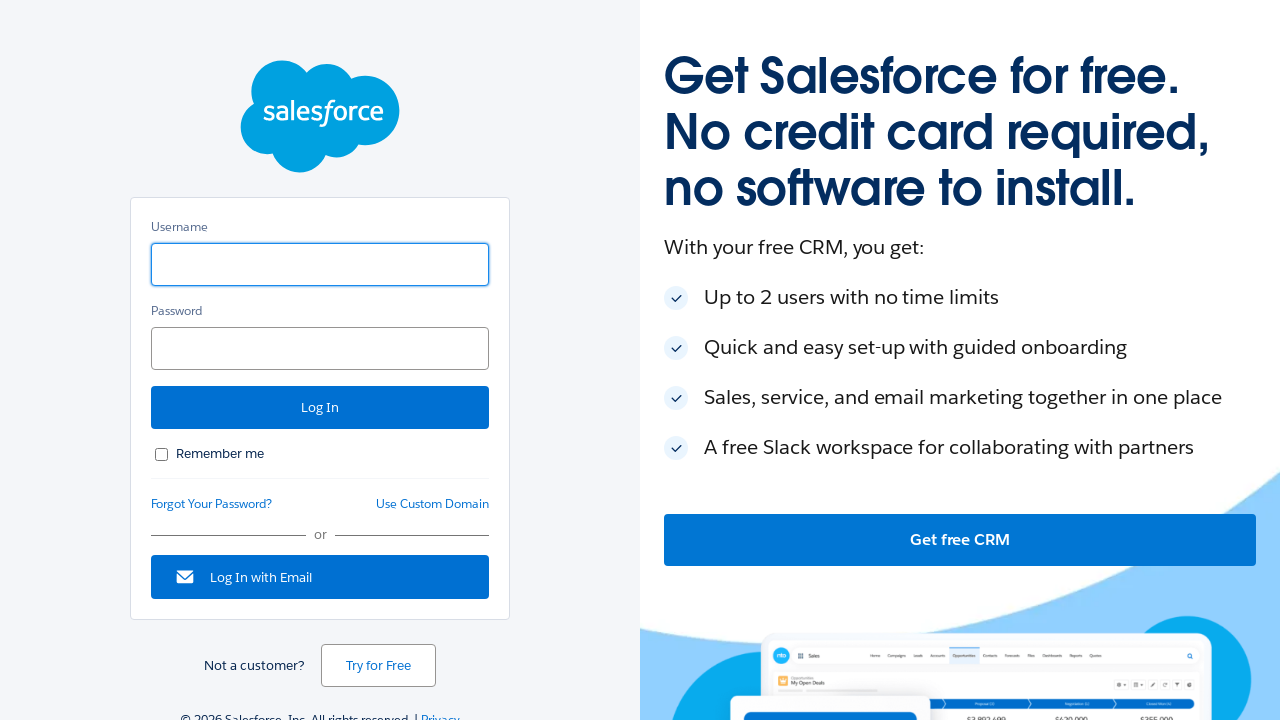